Tests alert handling functionality by entering a name in a text field, triggering a confirmation alert, and accepting it

Starting URL: https://www.letskodeit.com/practice

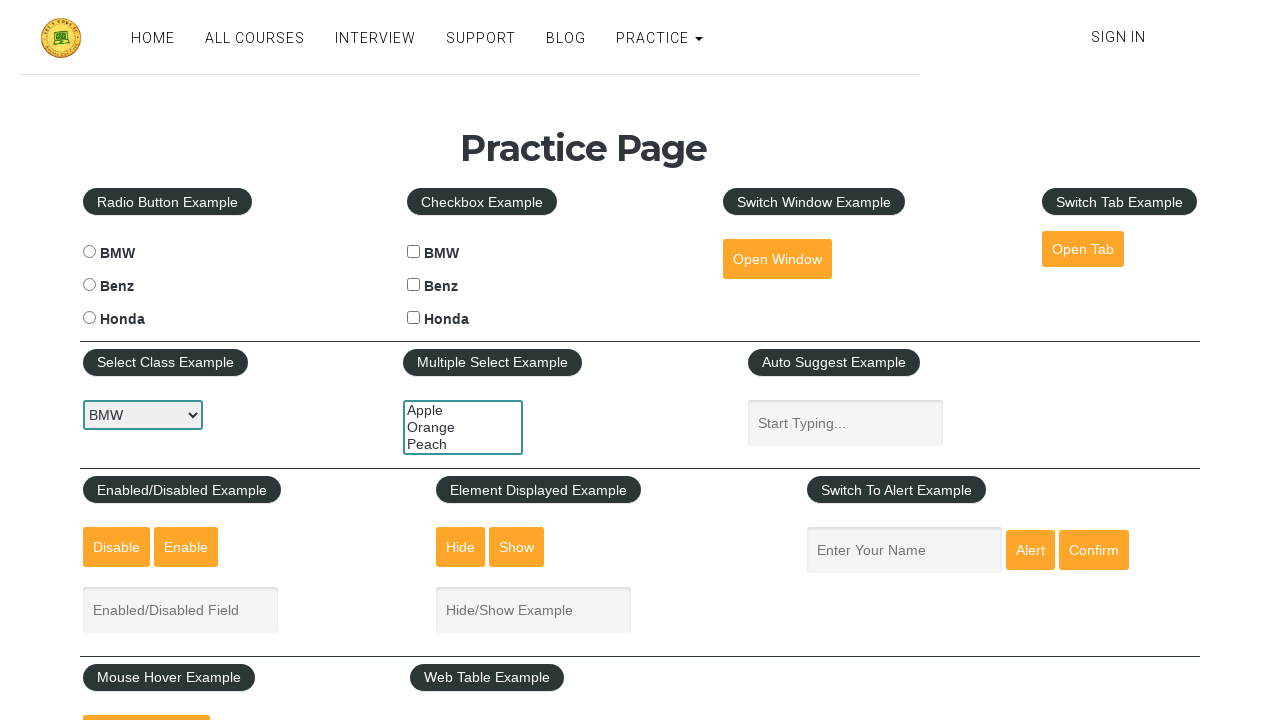

Filled name field with 'Zainab' on #name
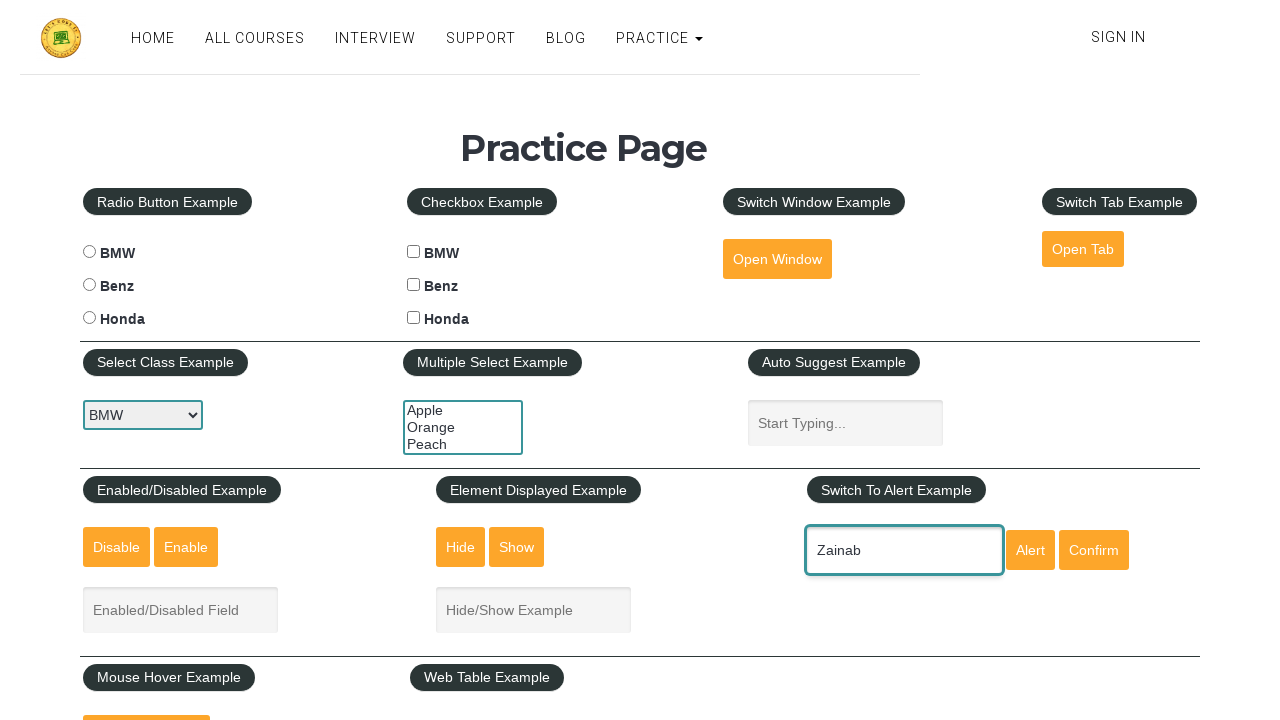

Clicked confirm button to trigger alert at (1094, 550) on #confirmbtn
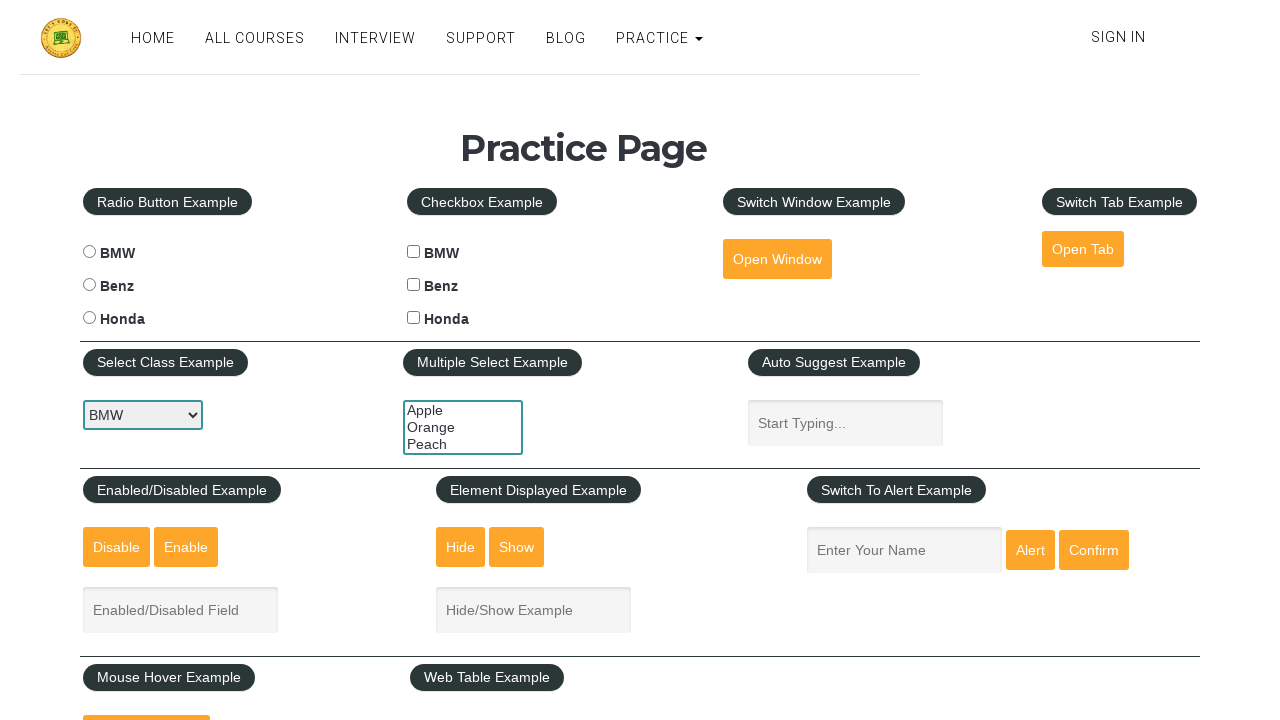

Accepted confirmation alert
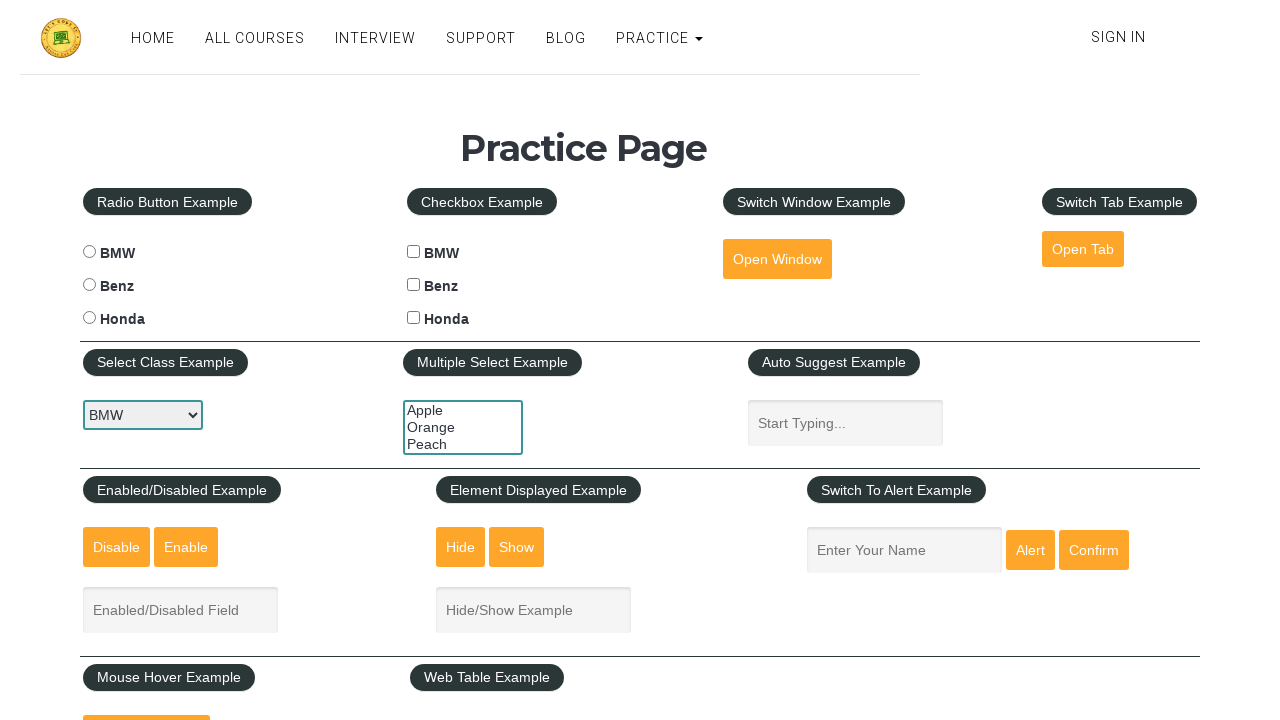

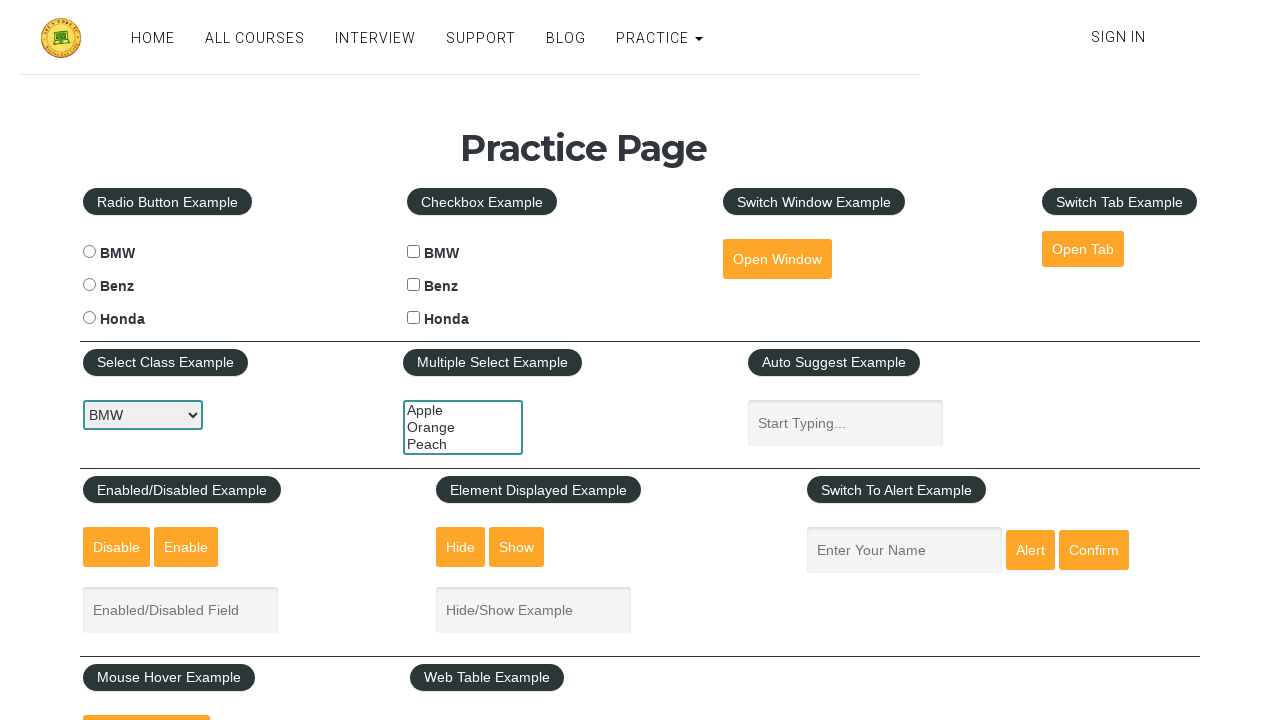